Tests key press functionality by sending various keyboard keys (ALT, ENTER, CONTROL) to the page and verifying the key press detection

Starting URL: https://the-internet.herokuapp.com/key_presses

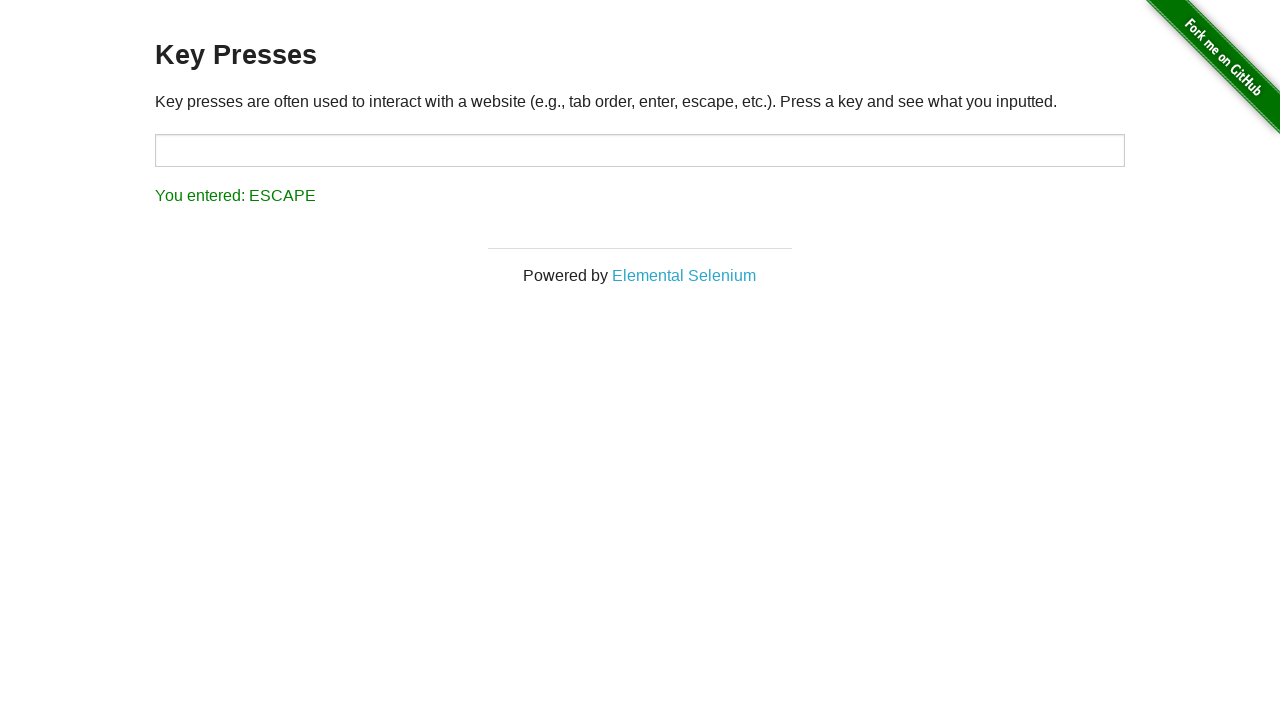

Pressed ALT key
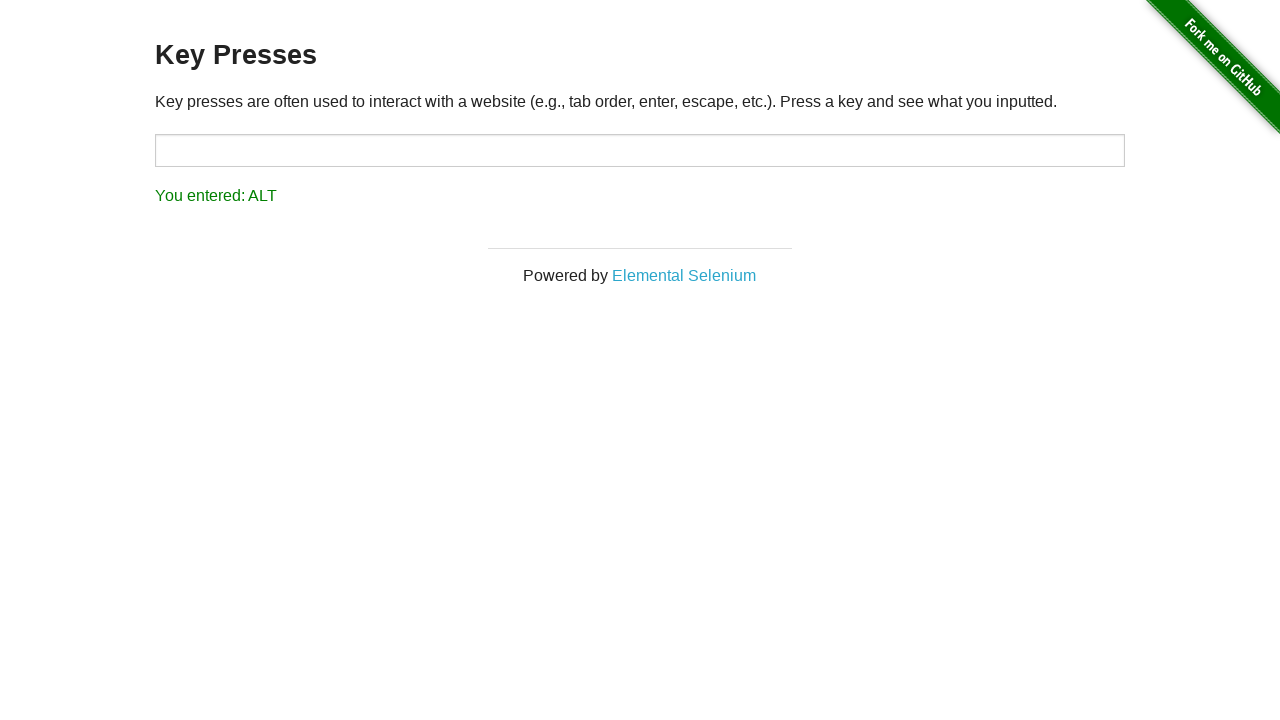

Pressed ENTER key
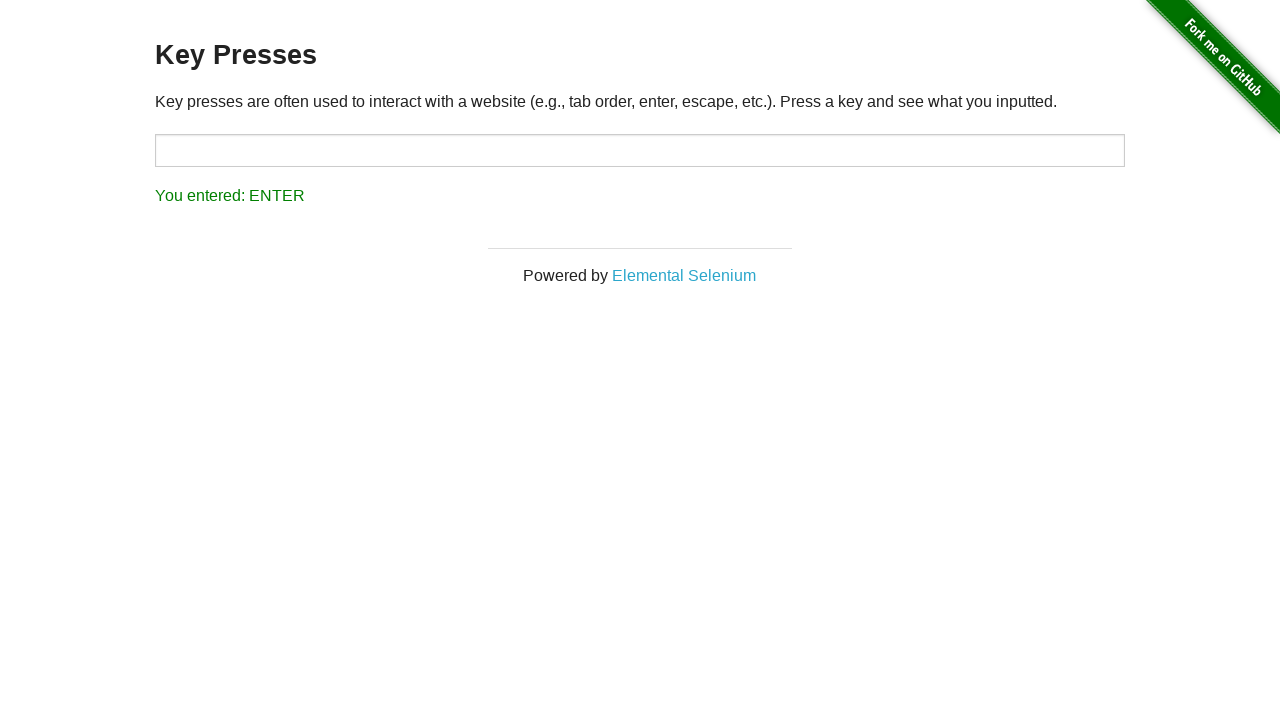

Pressed CONTROL key
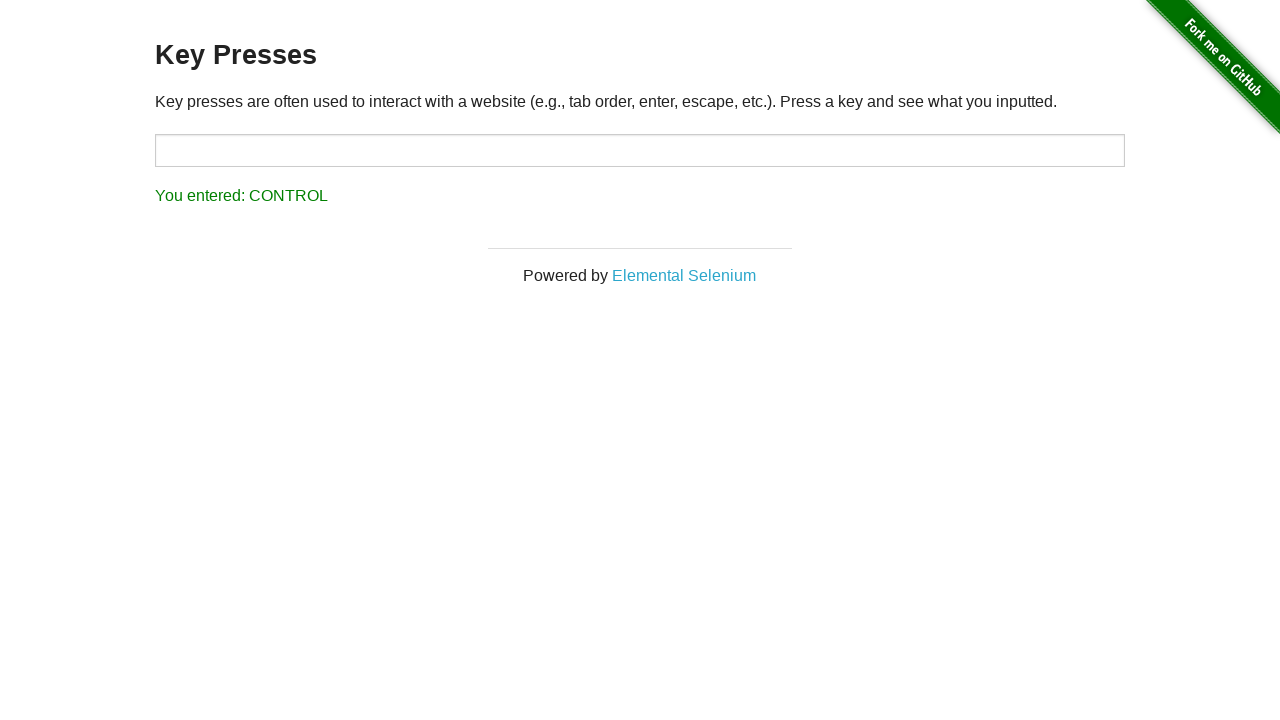

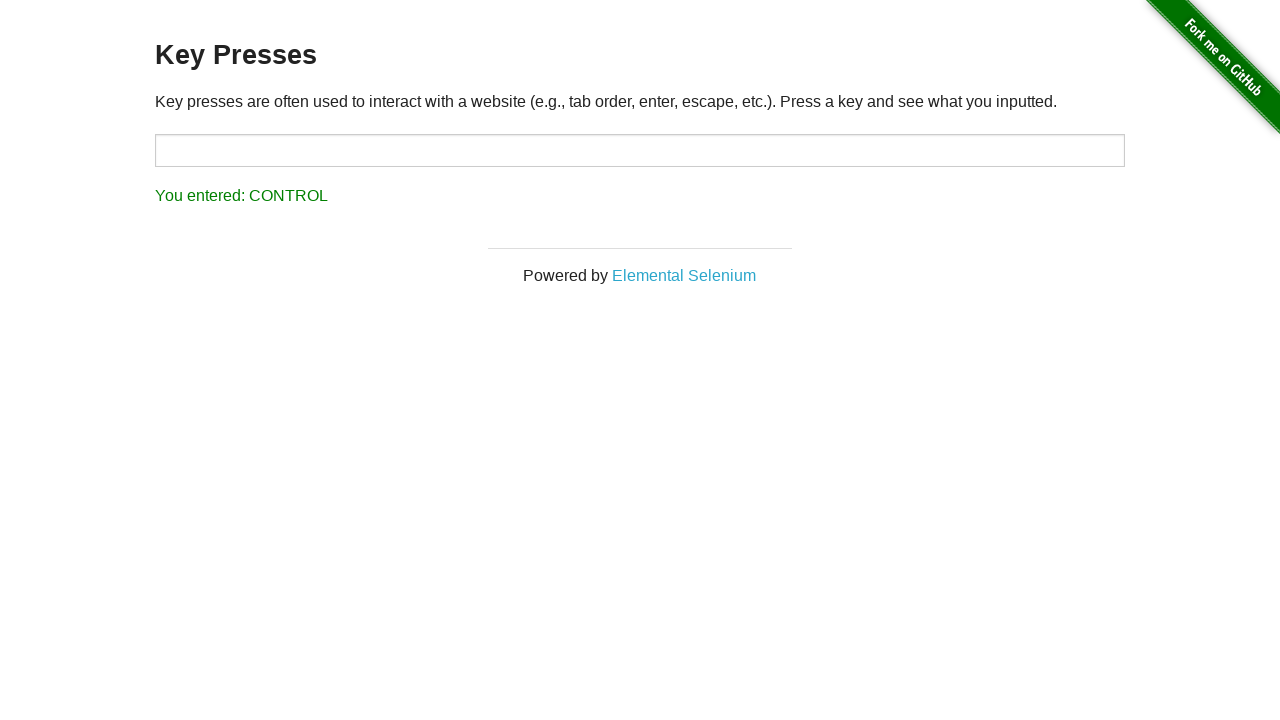